Tests a contact form by filling in name, phone, and message fields, then clicking on a programs menu

Starting URL: https://codefish.io/contacts

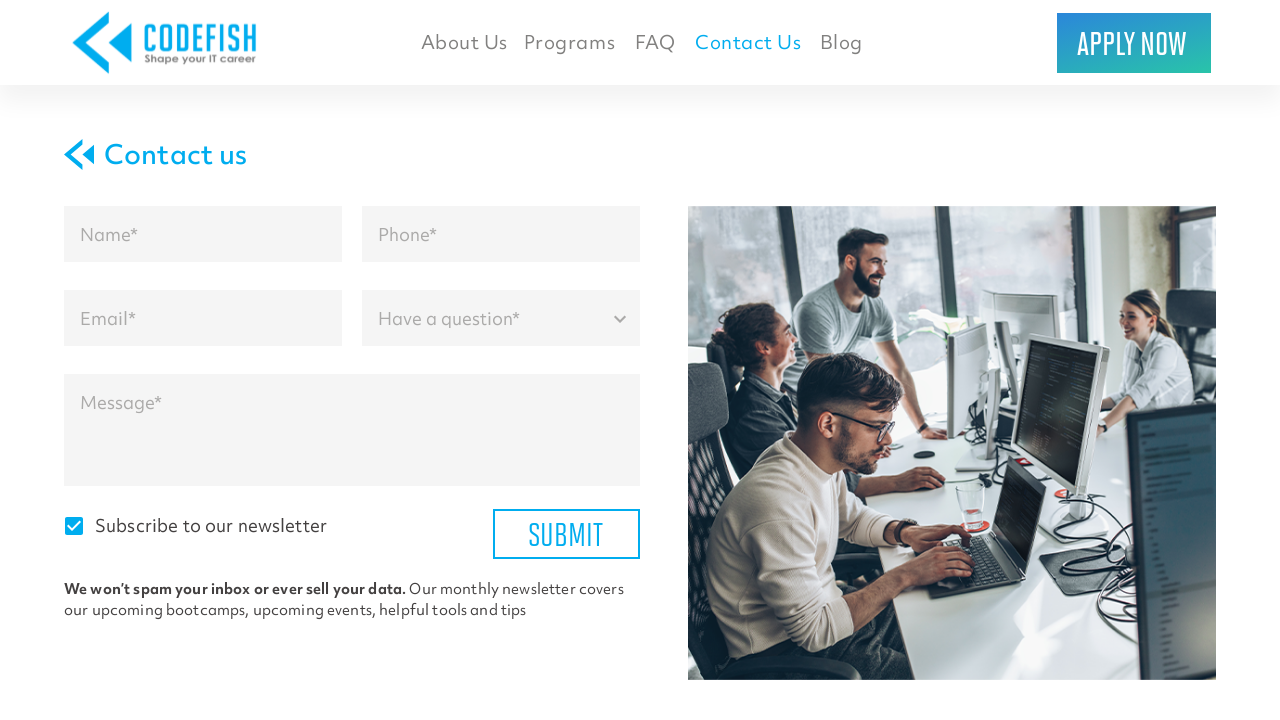

Filled name field with 'Kuba' on input[name='name']
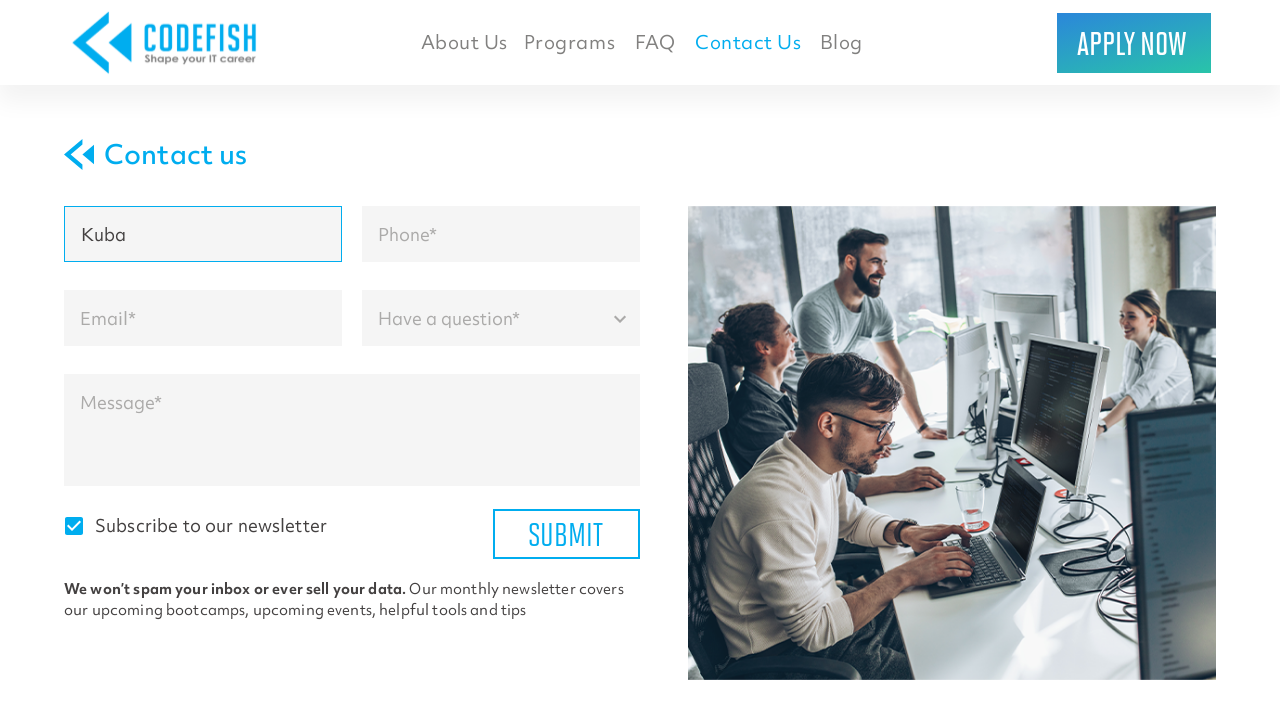

Filled phone field with '3123232323' on input[name='phone']
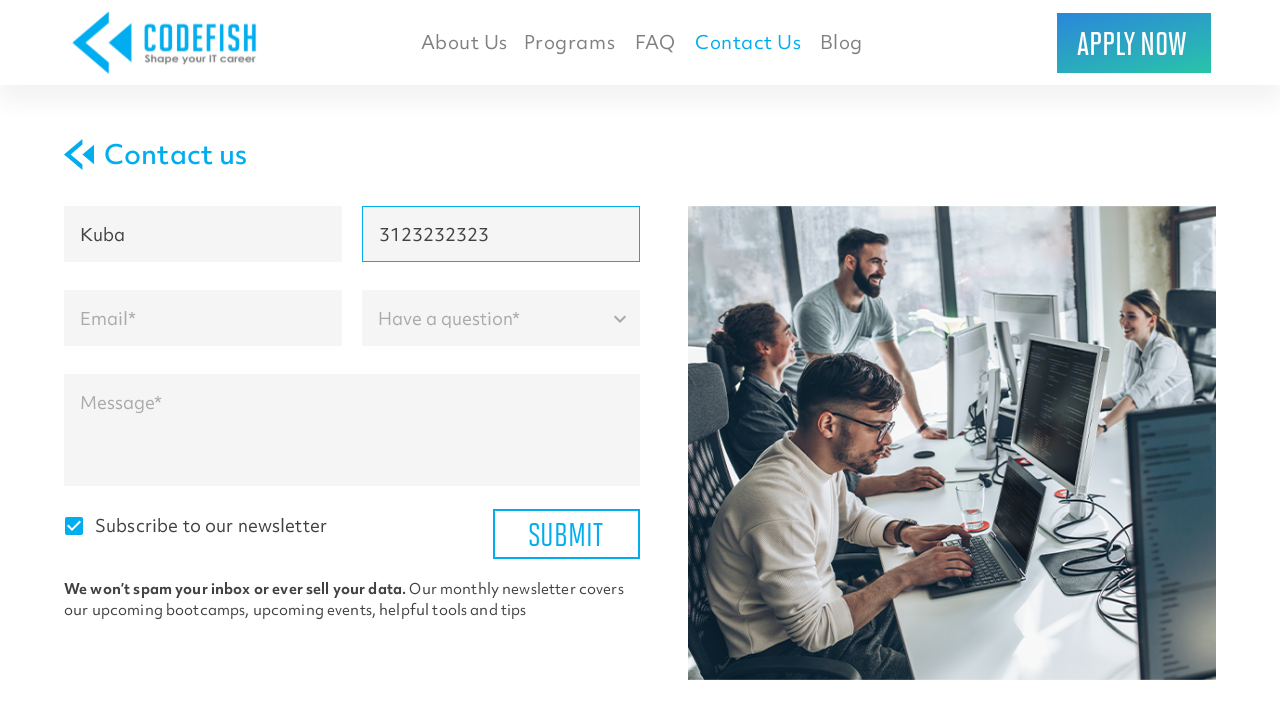

Filled message textarea with 'test' on .textarea
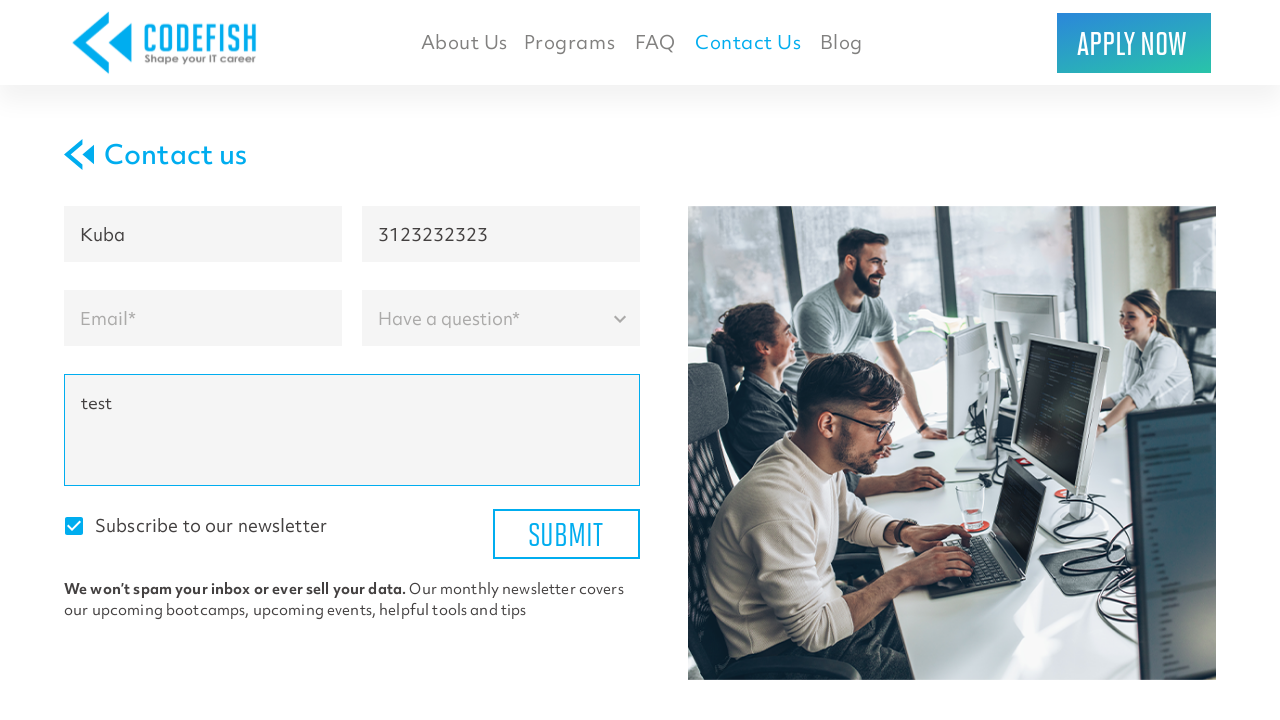

Clicked on programs menu at (569, 42) on .program-menu
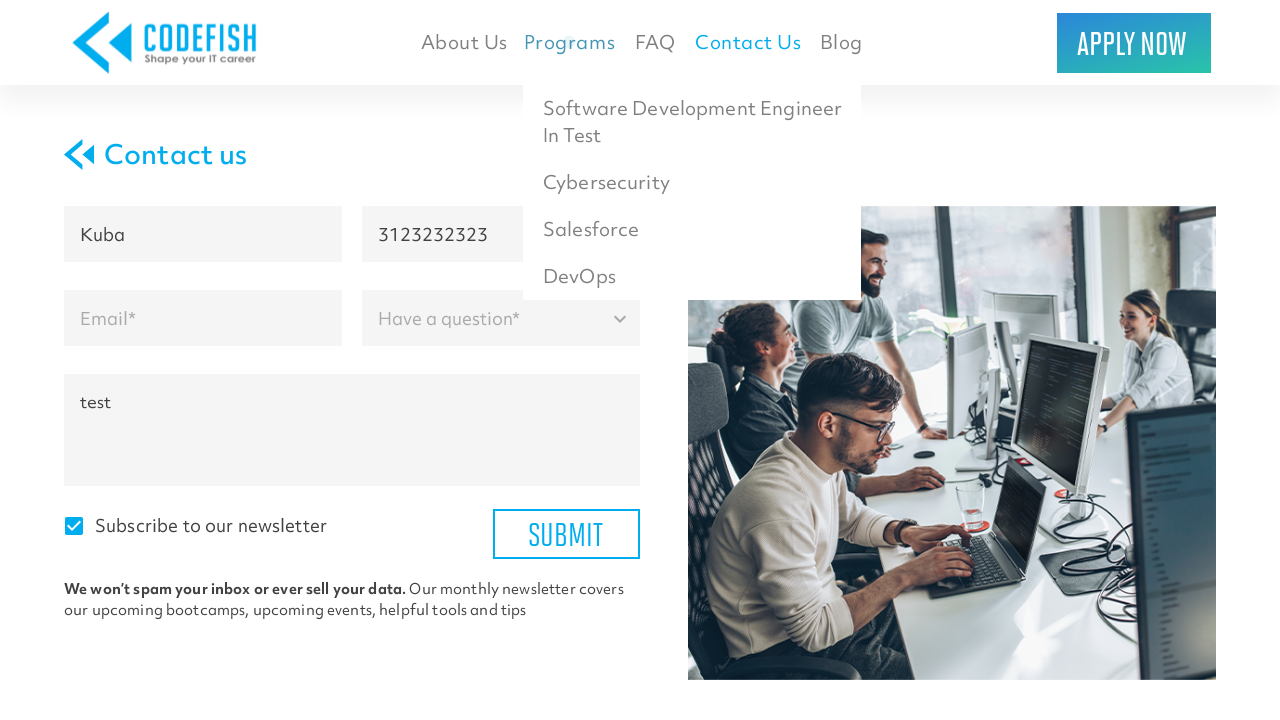

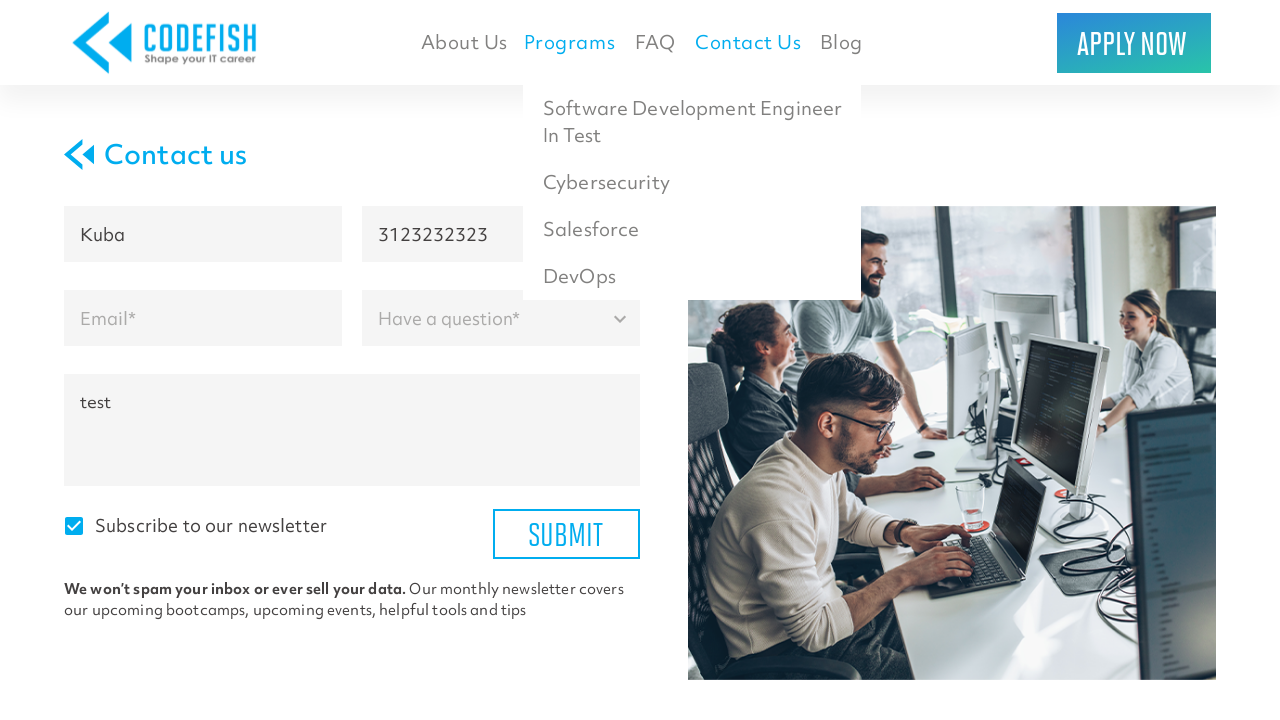